Tests multi-tab browser functionality by opening a new tab, navigating to a courses page, extracting a course name, then switching back to the original tab and filling a form field with the extracted text.

Starting URL: https://rahulshettyacademy.com/angularpractice/

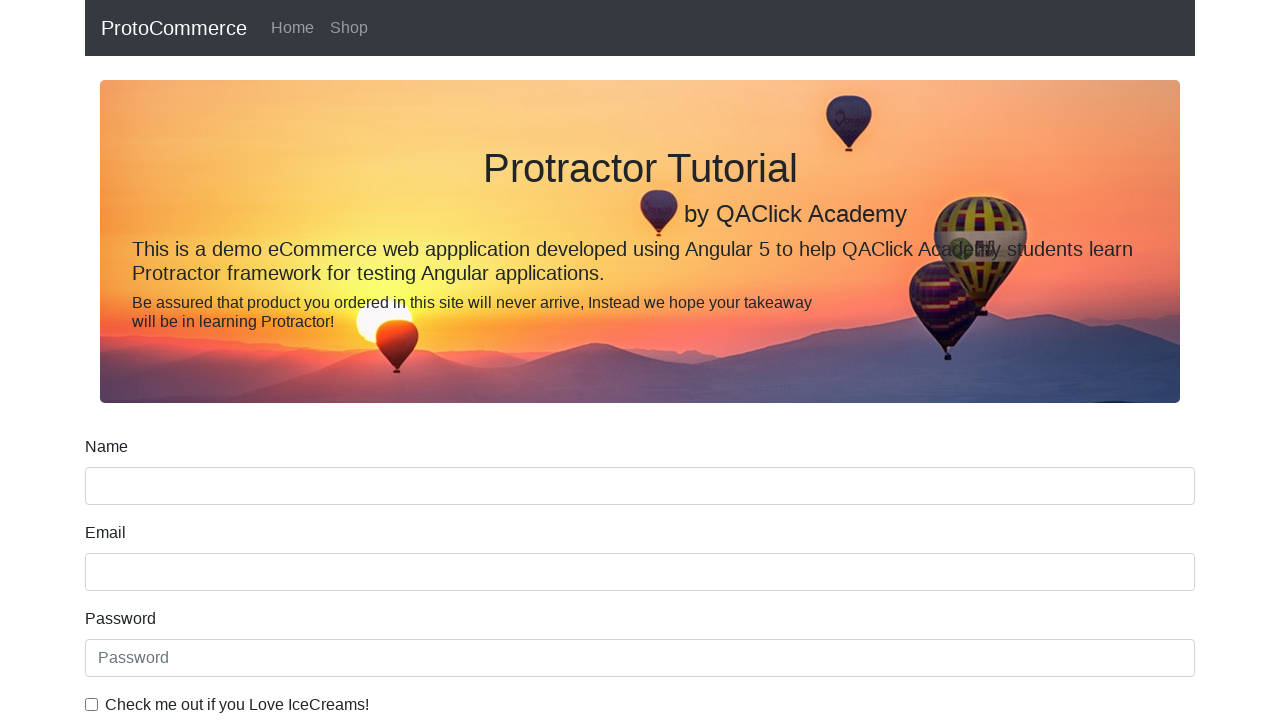

Opened a new browser tab
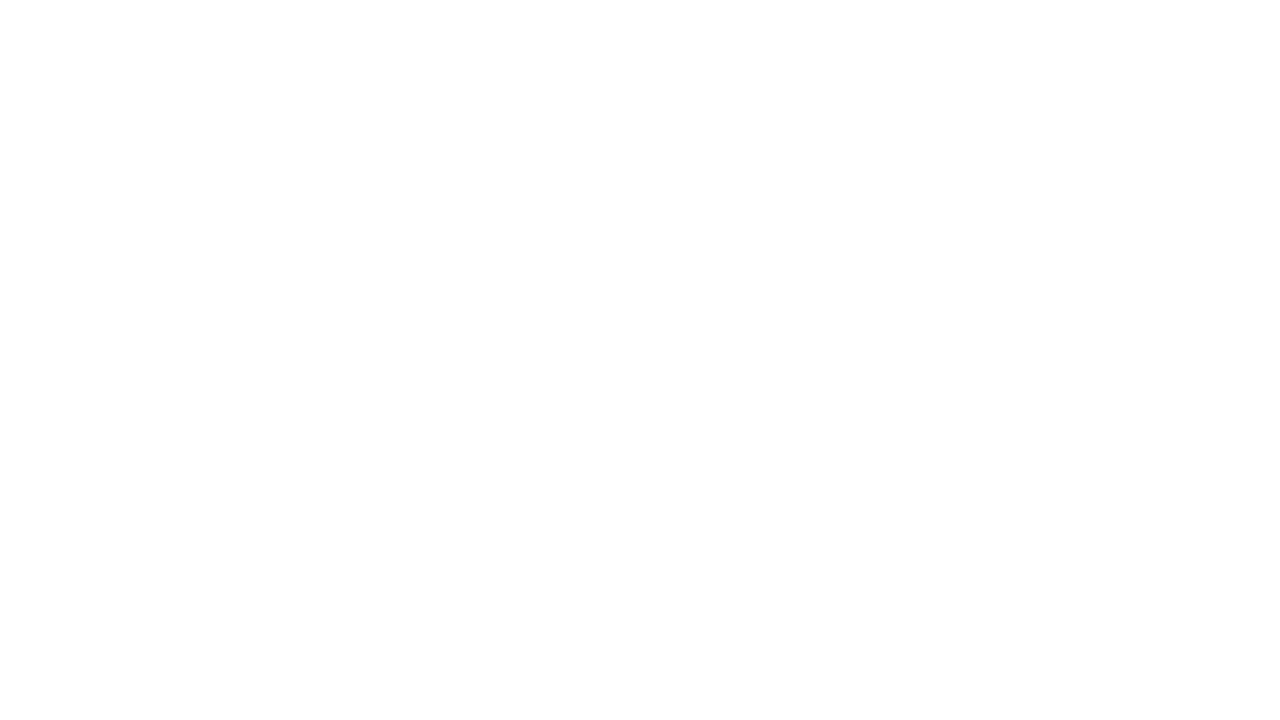

Navigated to Rahul Shetty Academy homepage in new tab
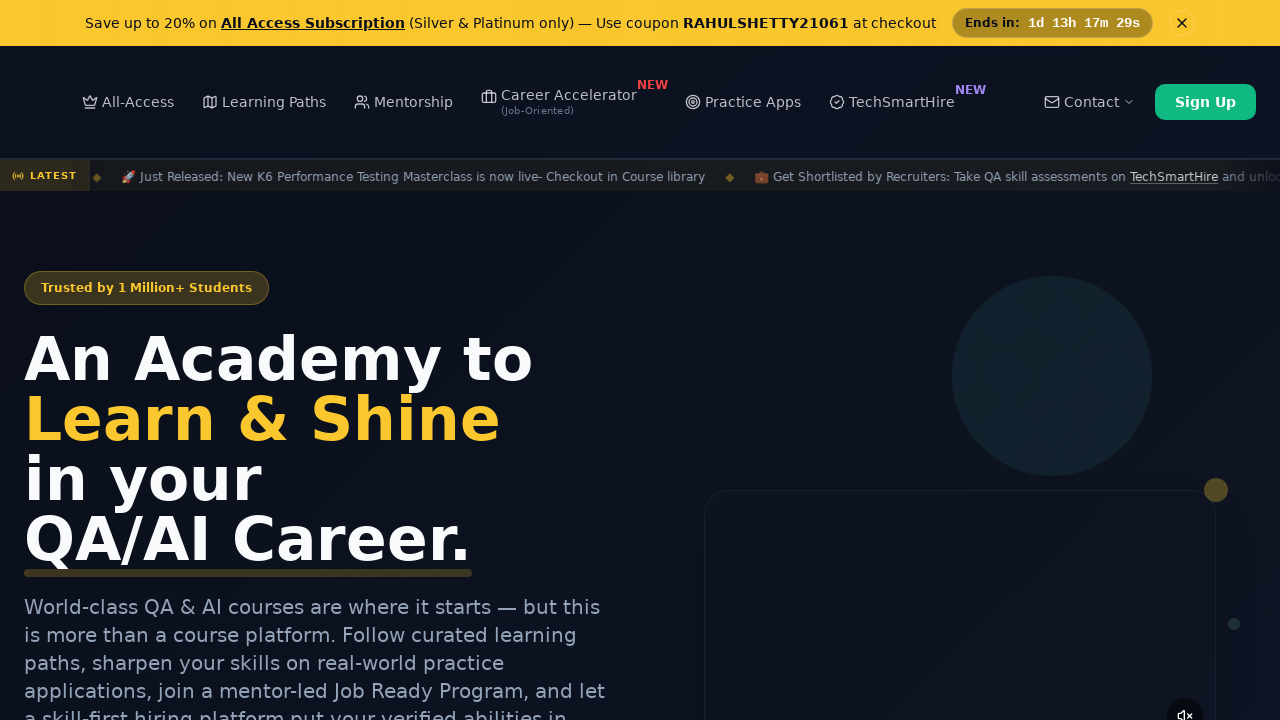

Course links loaded on the page
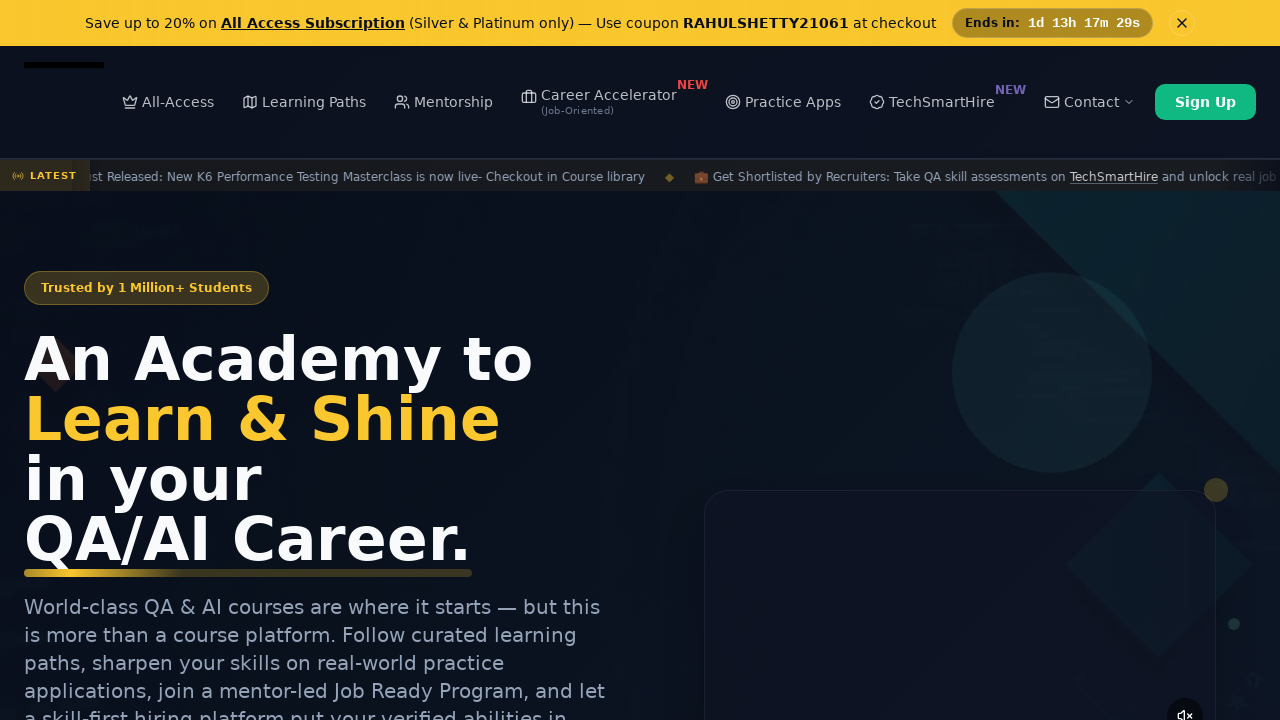

Located all course link elements
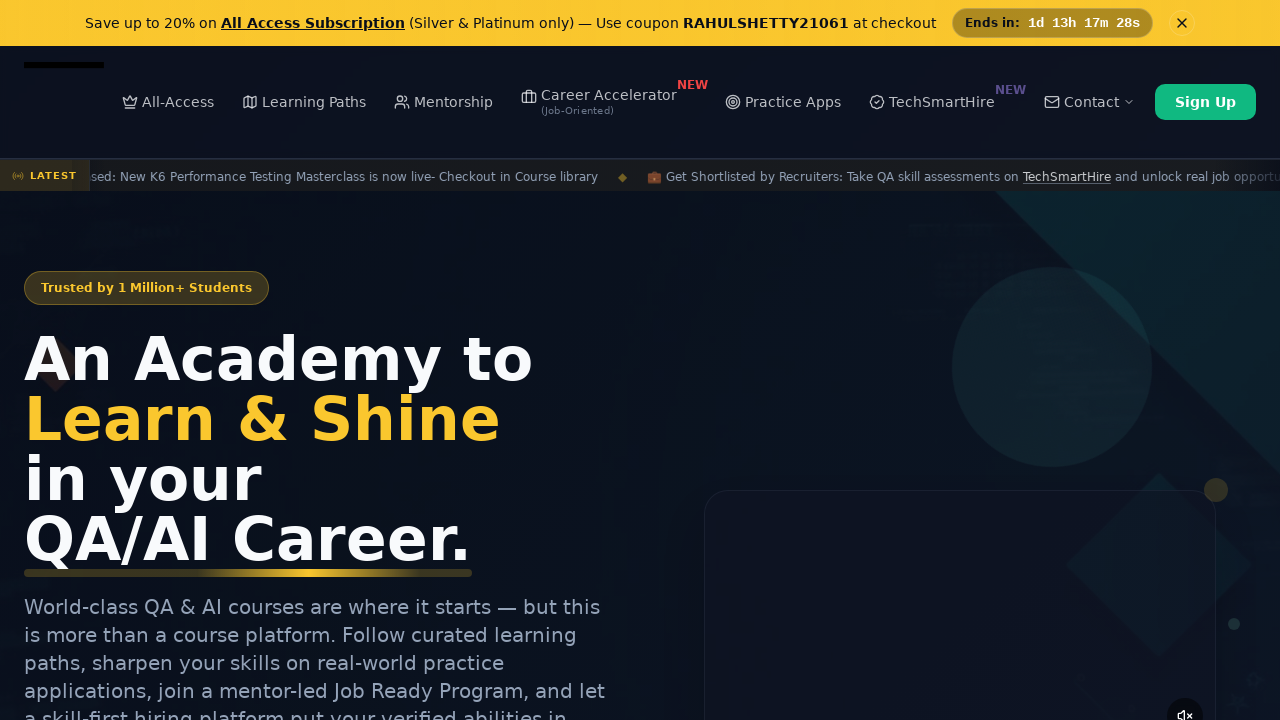

Extracted second course name: Playwright Testing
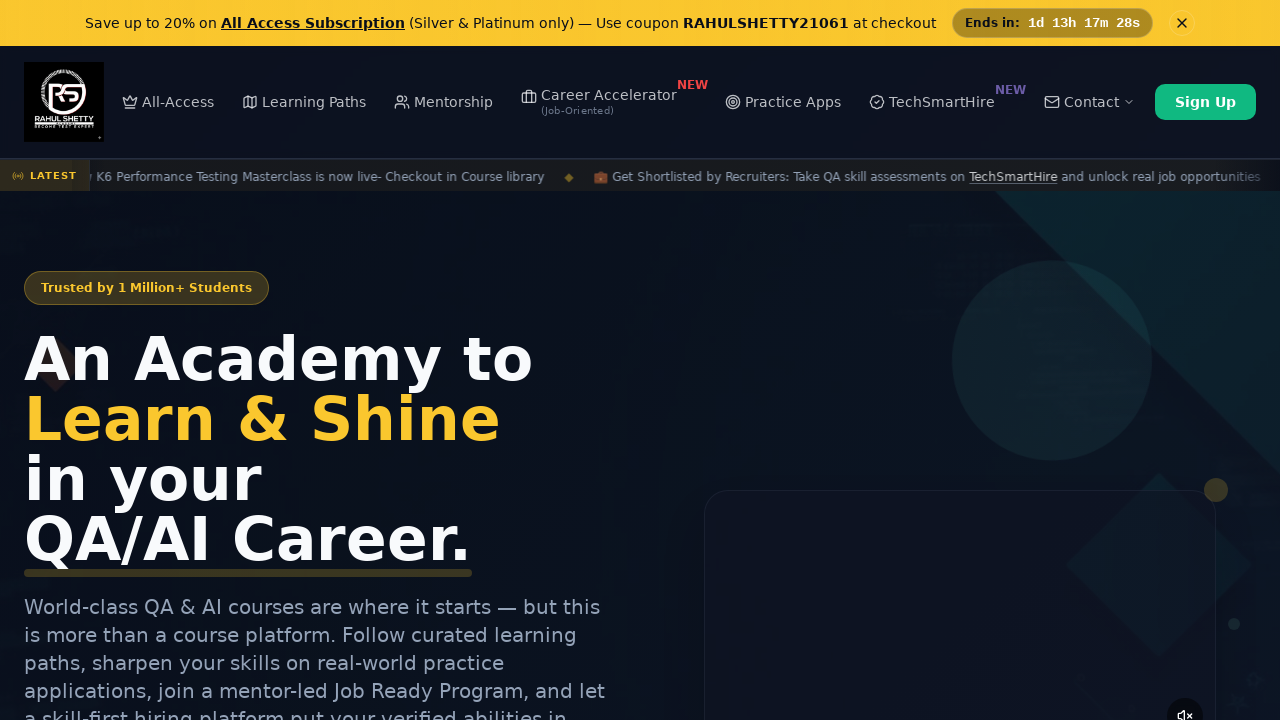

Switched back to original tab
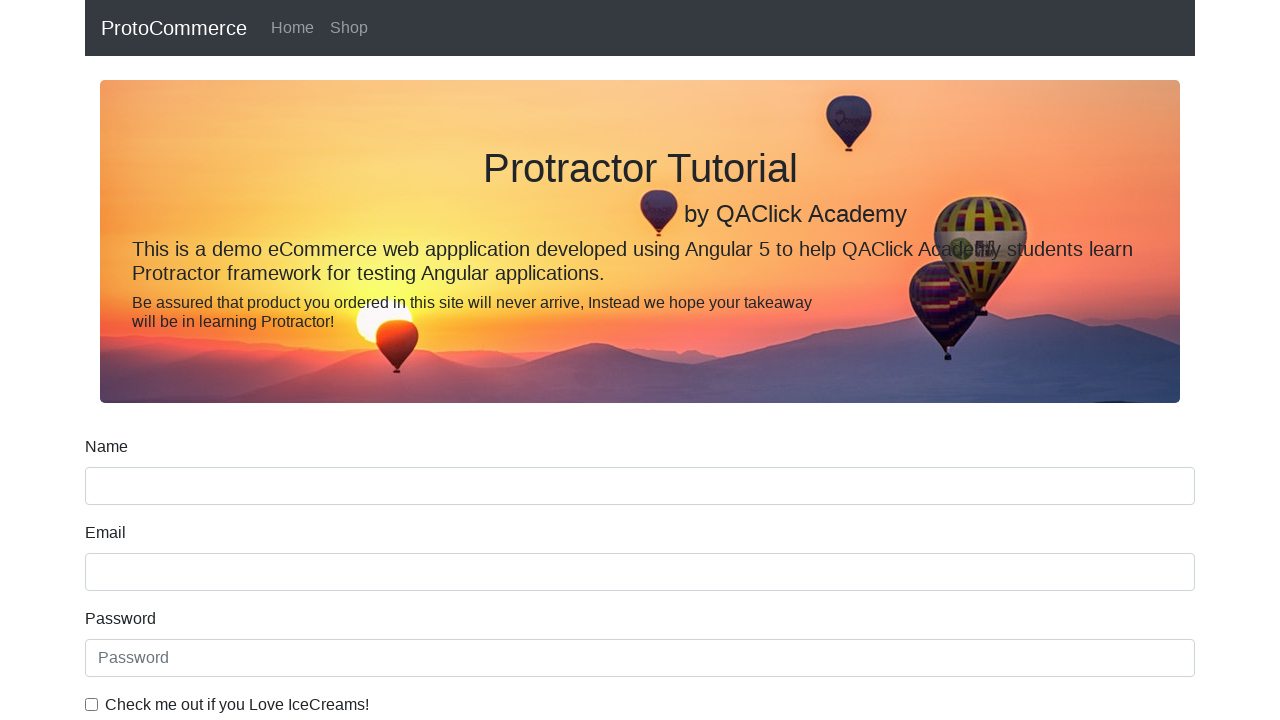

Filled name field with extracted course name: Playwright Testing on input[name='name']
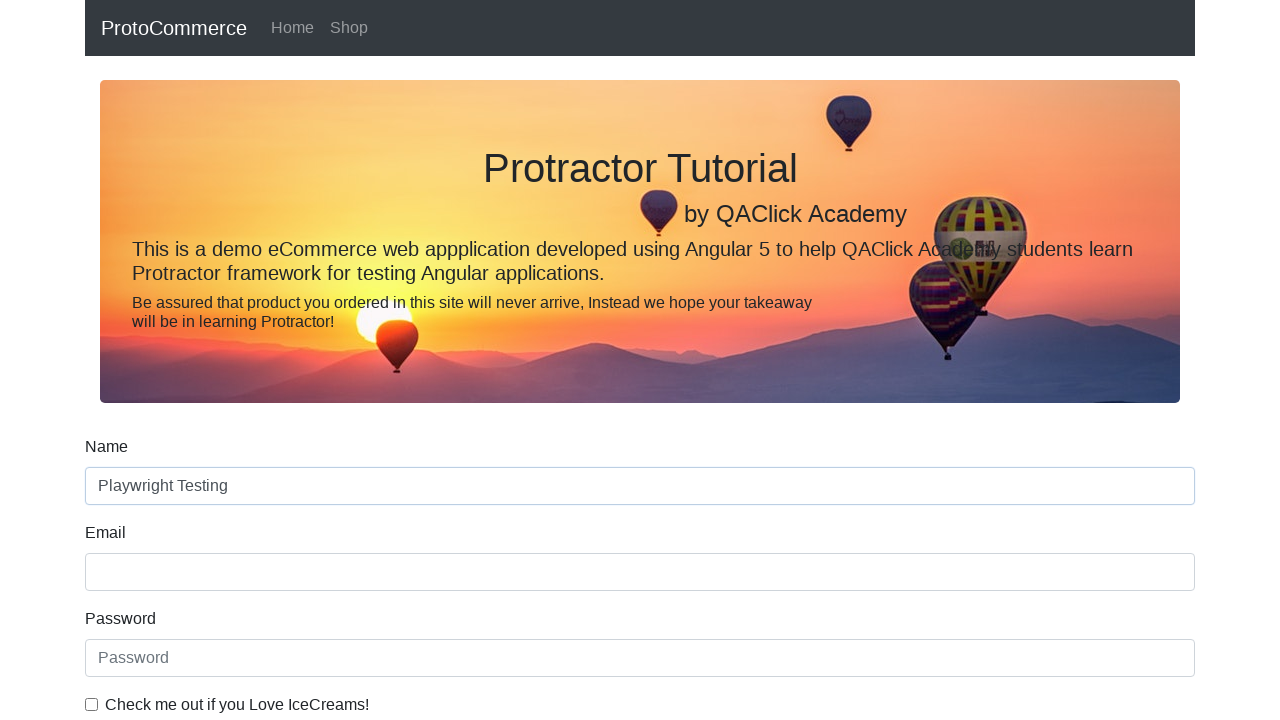

Closed the new tab
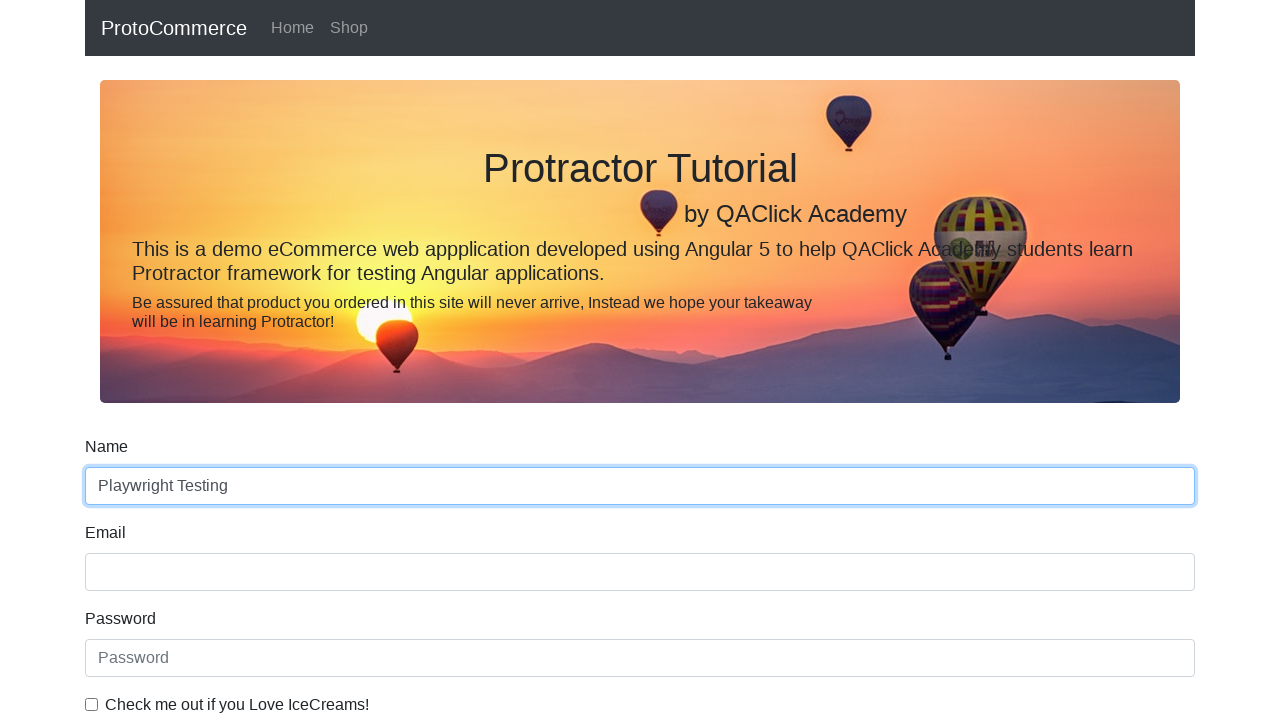

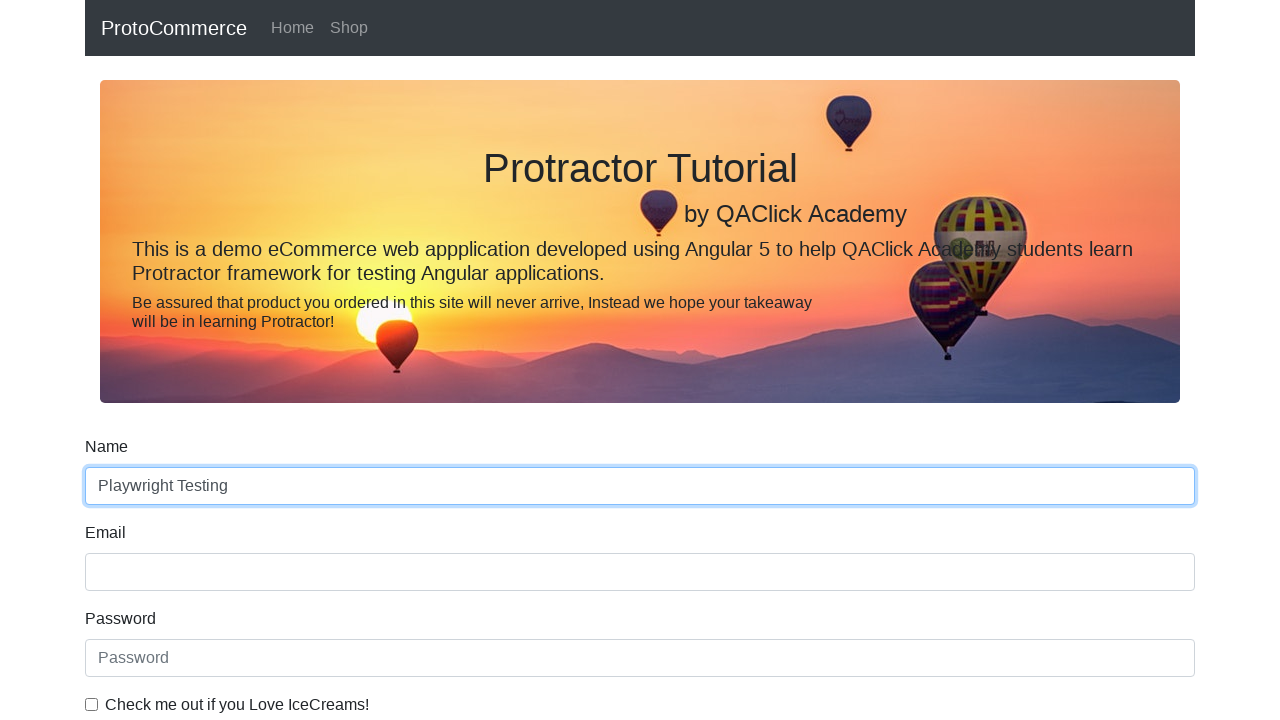